Navigates to a 36kr article page and scrolls down to the bottom of the page to load all content

Starting URL: http://36kr.com/p/5038220.html?ref=head_line_one

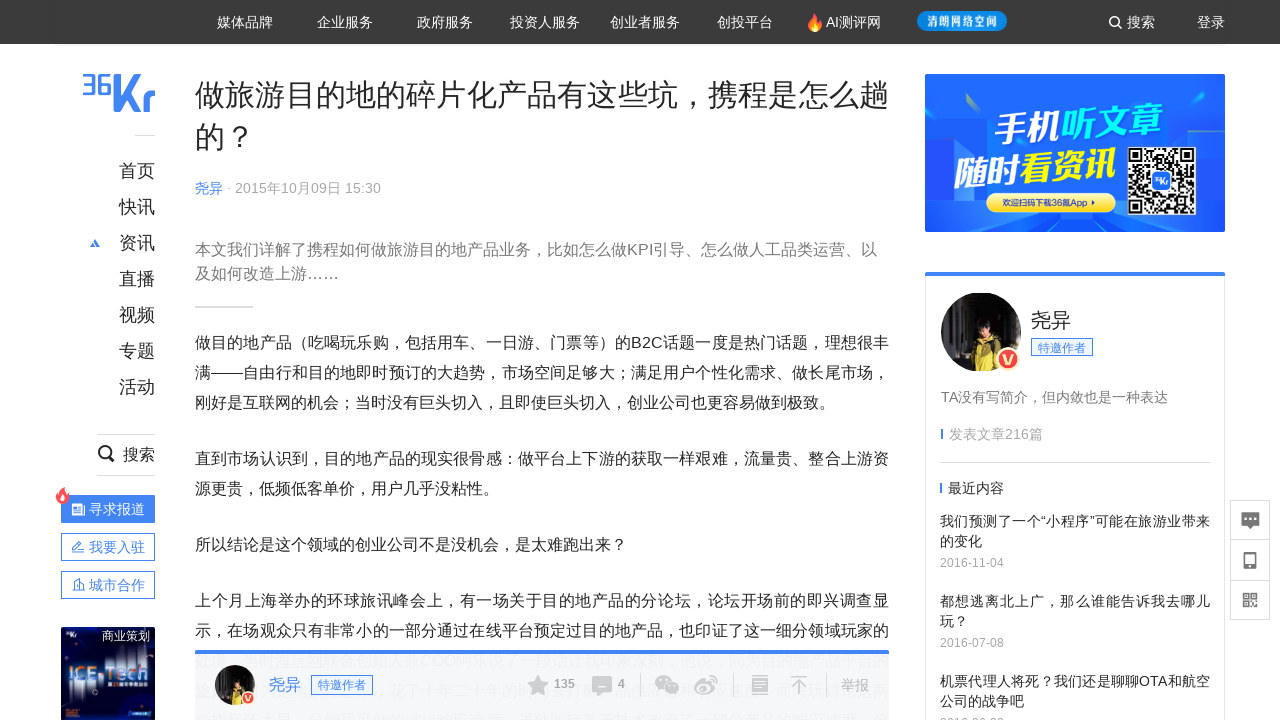

Navigated to 36kr article page
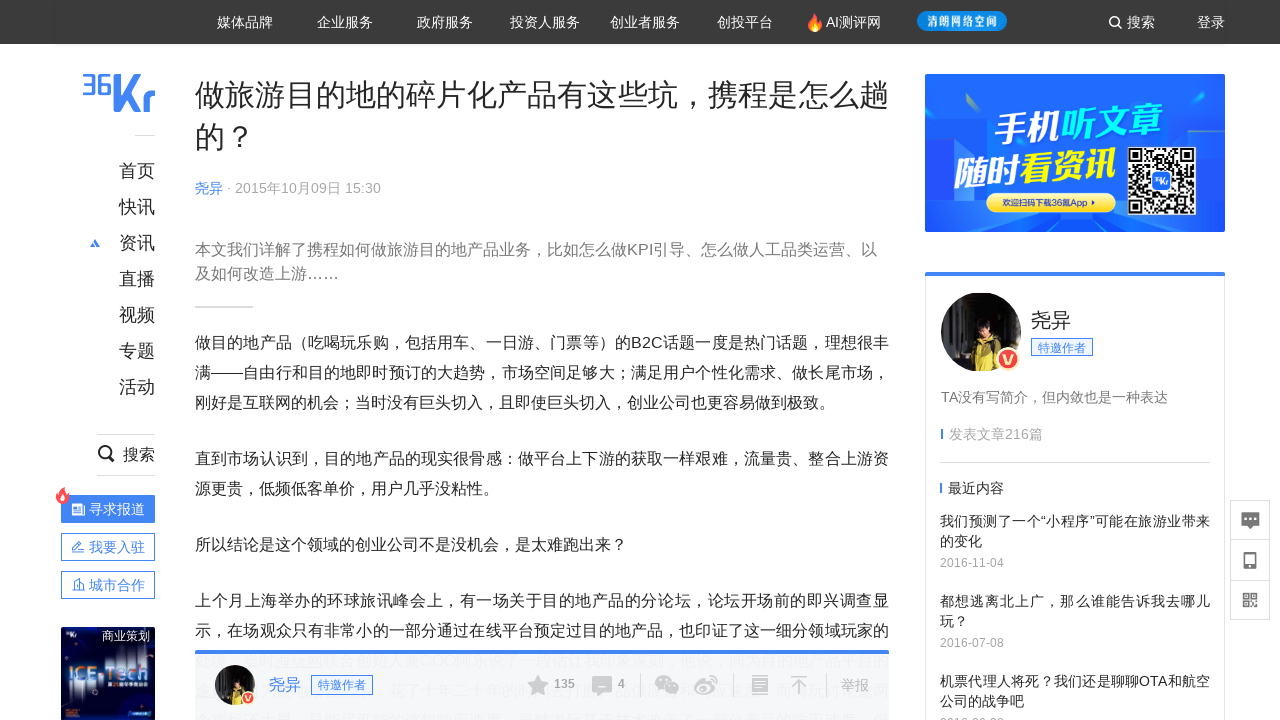

Scrolled to bottom of page to load all content
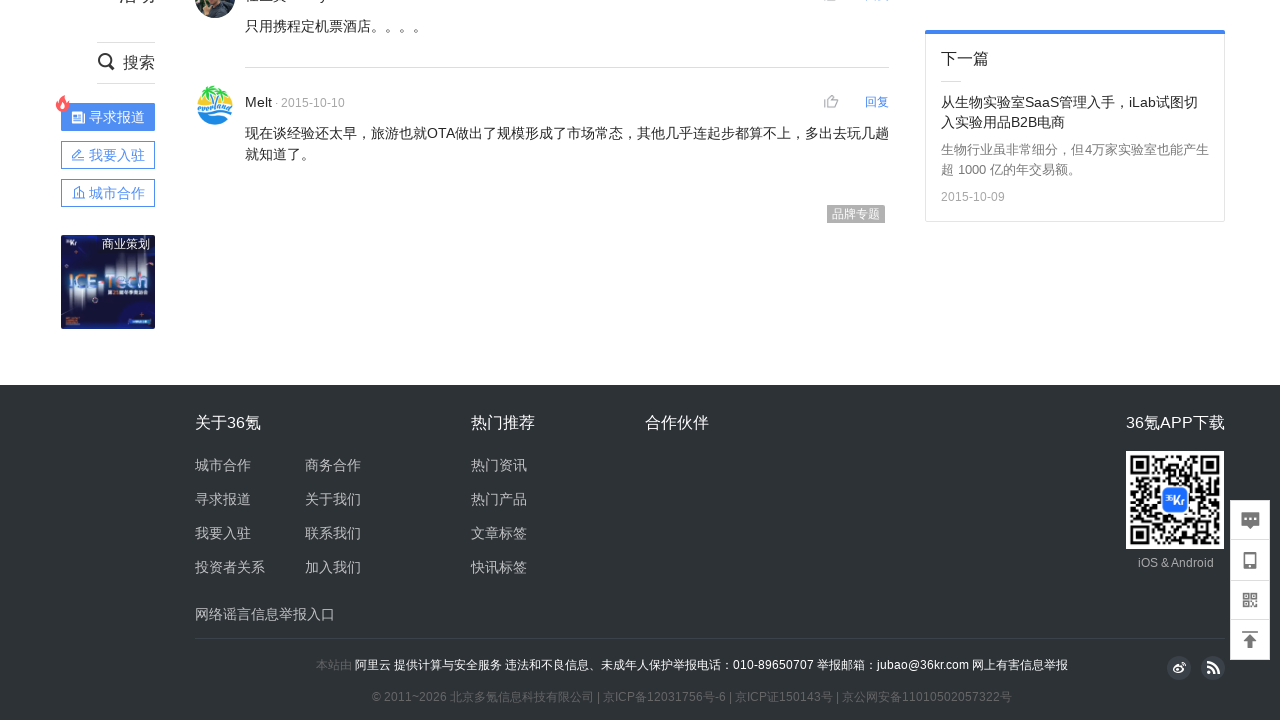

Waited for content to load after scrolling
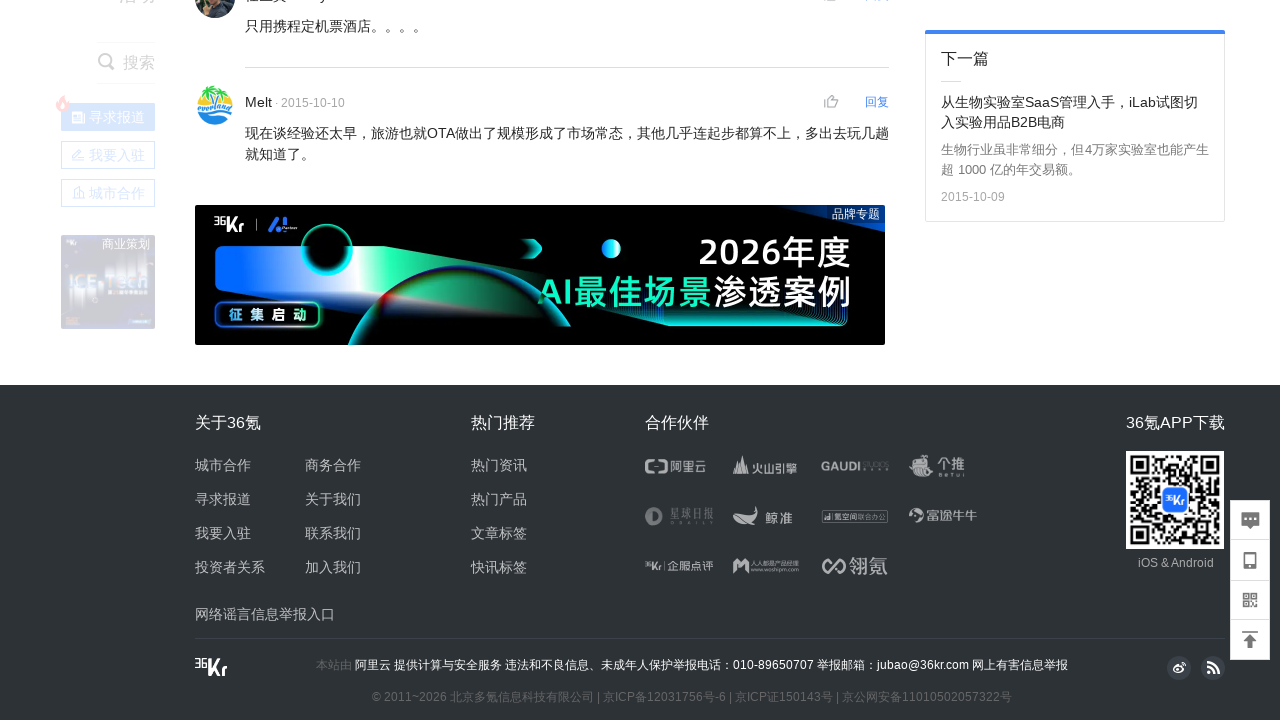

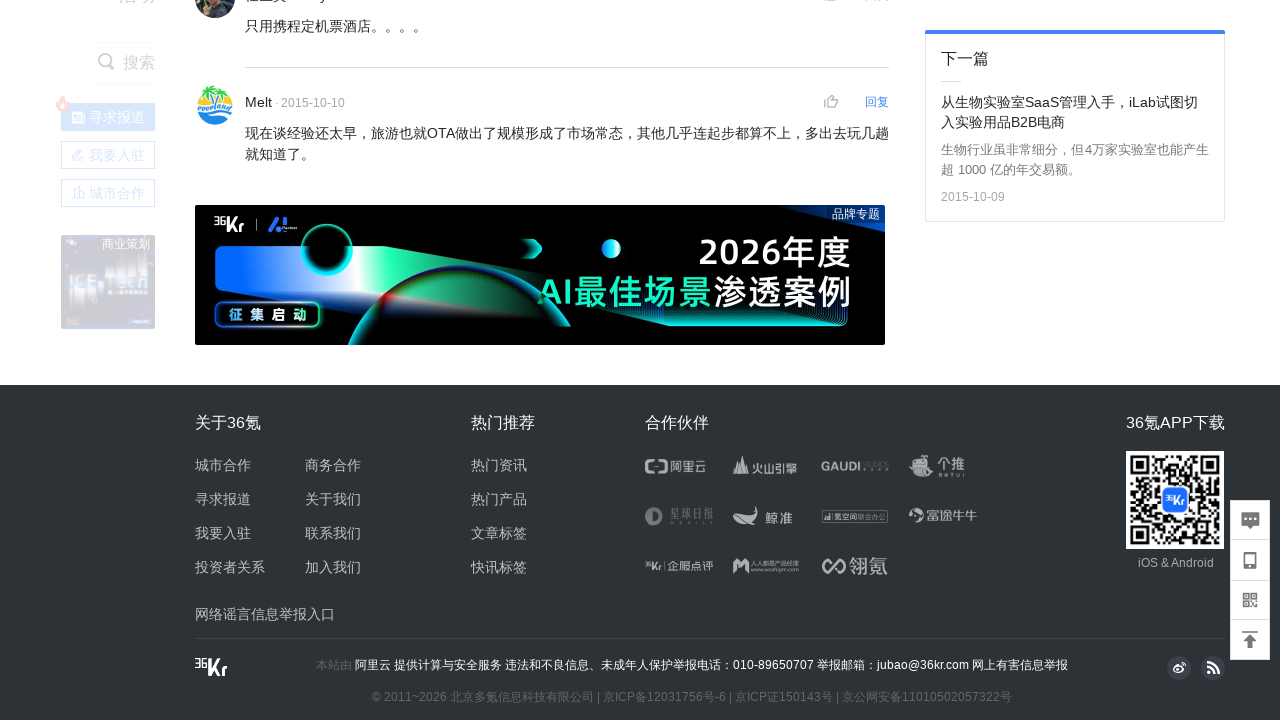